Waits for price to reach $100, books an item, then solves a mathematical problem and submits the answer

Starting URL: http://suninjuly.github.io/explicit_wait2.html

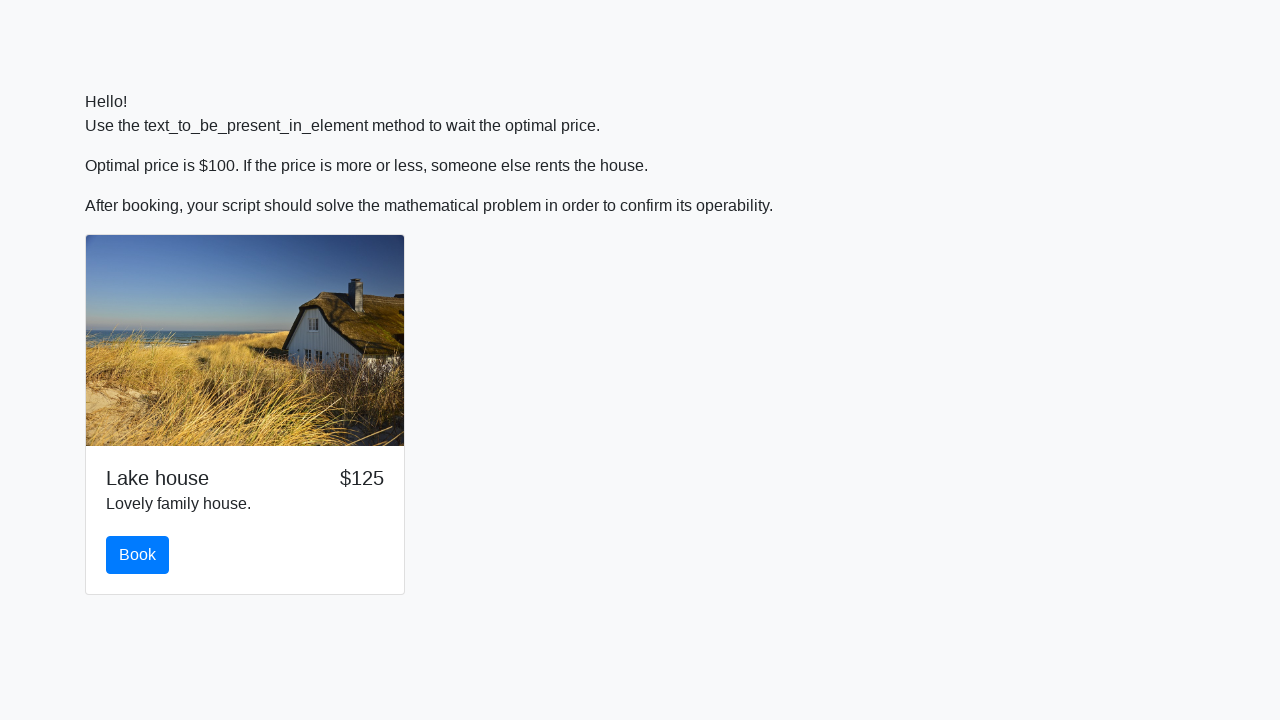

Waited for price to reach $100
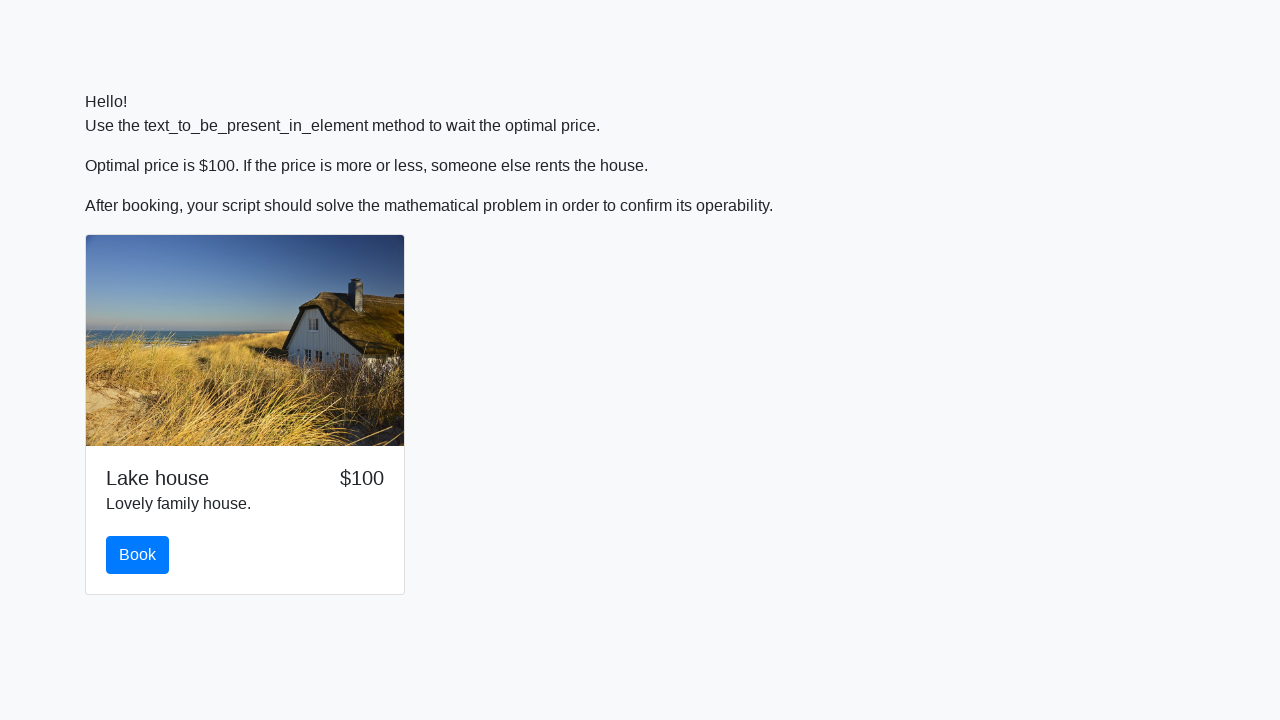

Clicked the book button at (138, 555) on #book
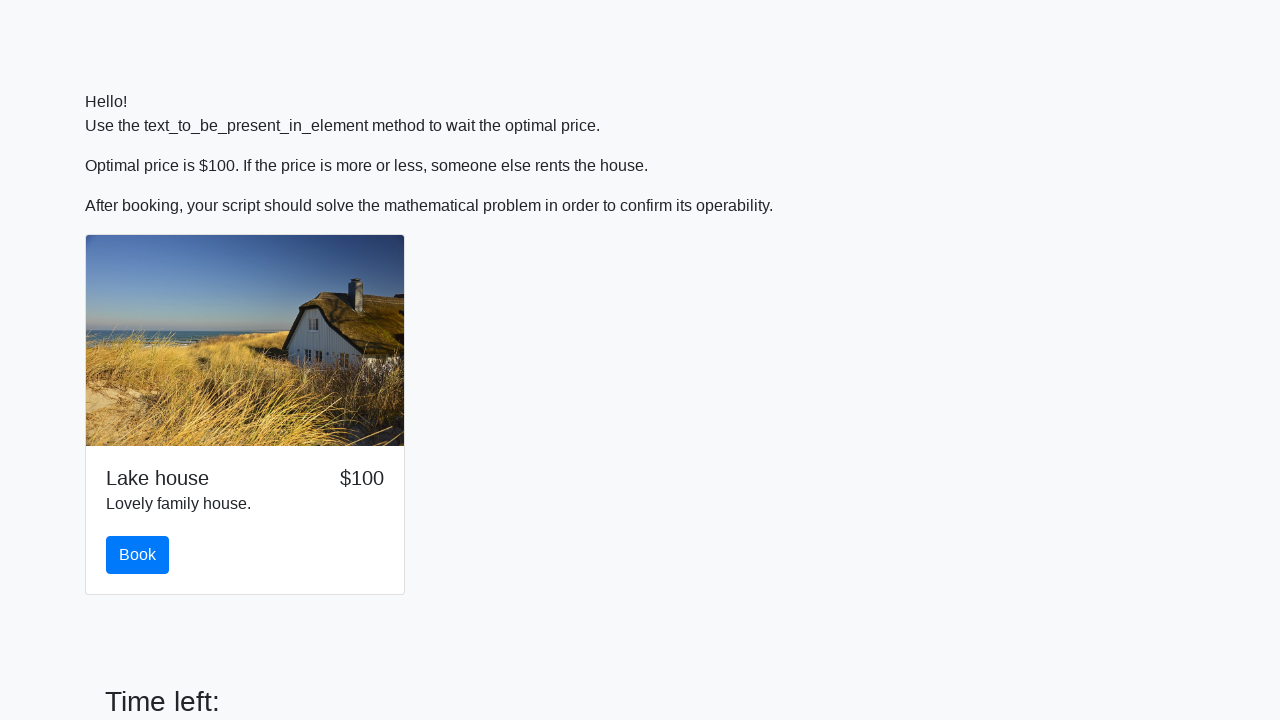

Retrieved input value: 78
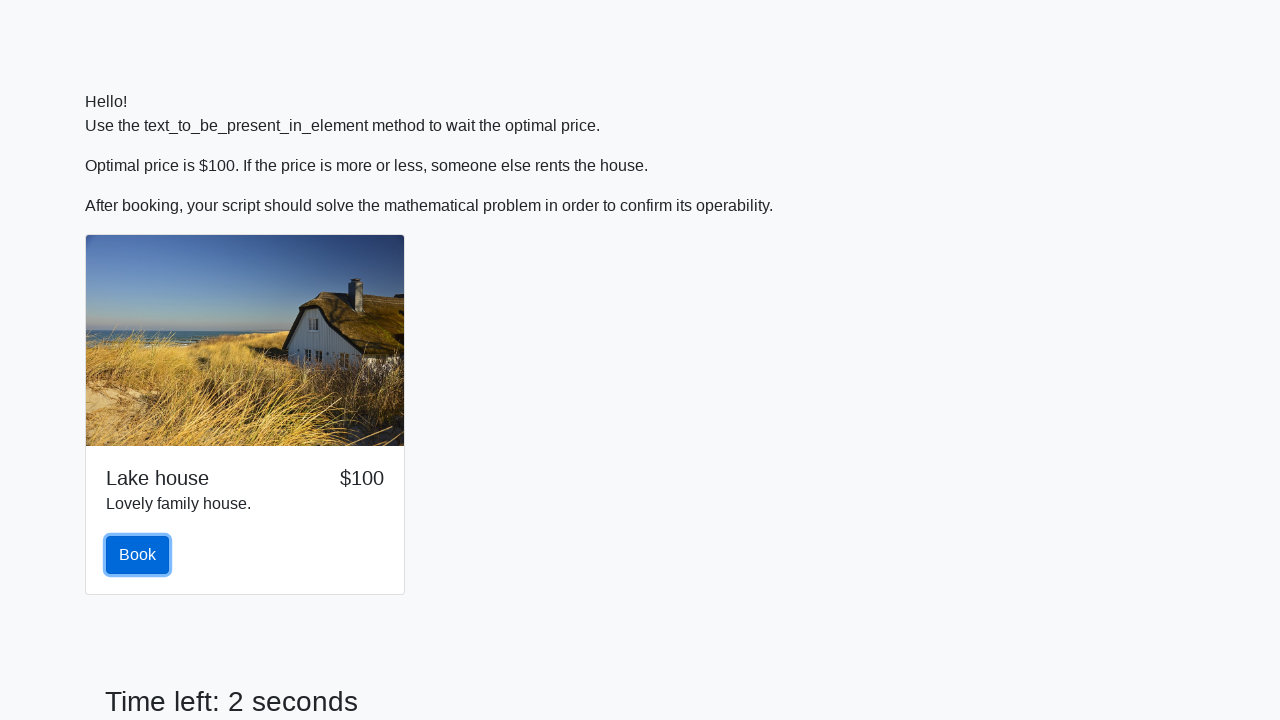

Calculated mathematical answer: 1.819332720961457
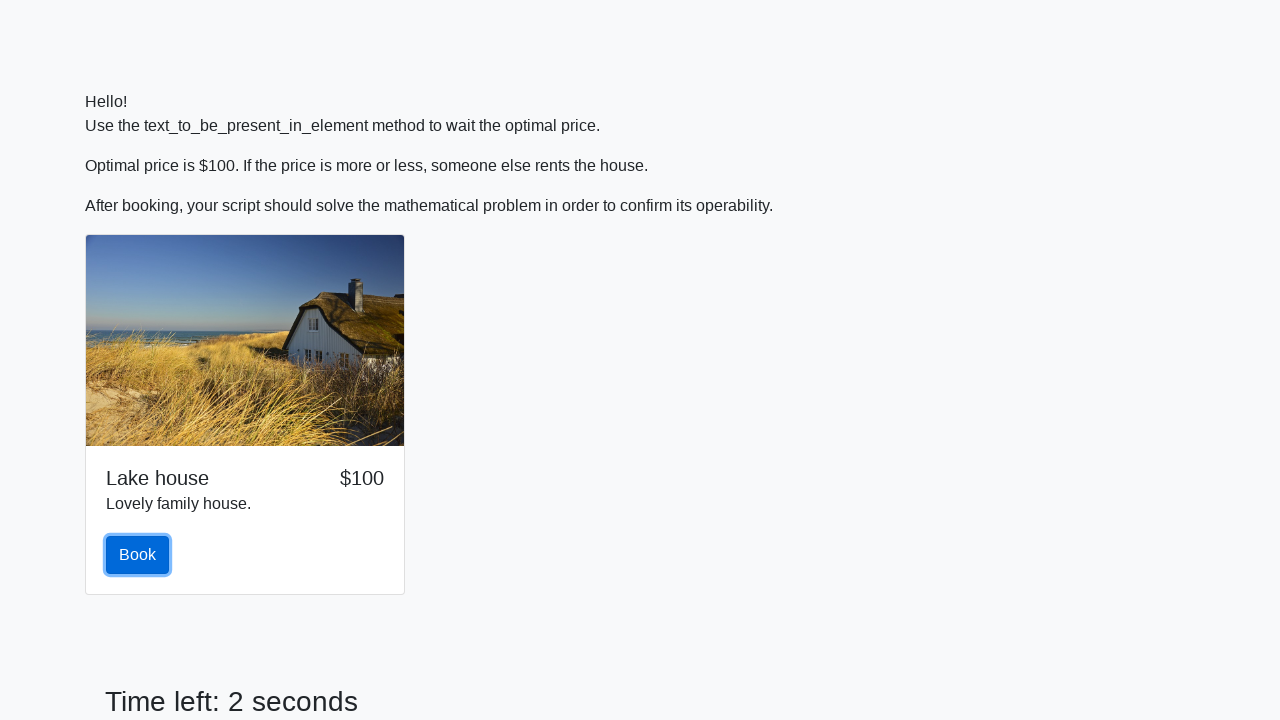

Filled answer field with calculated result on #answer
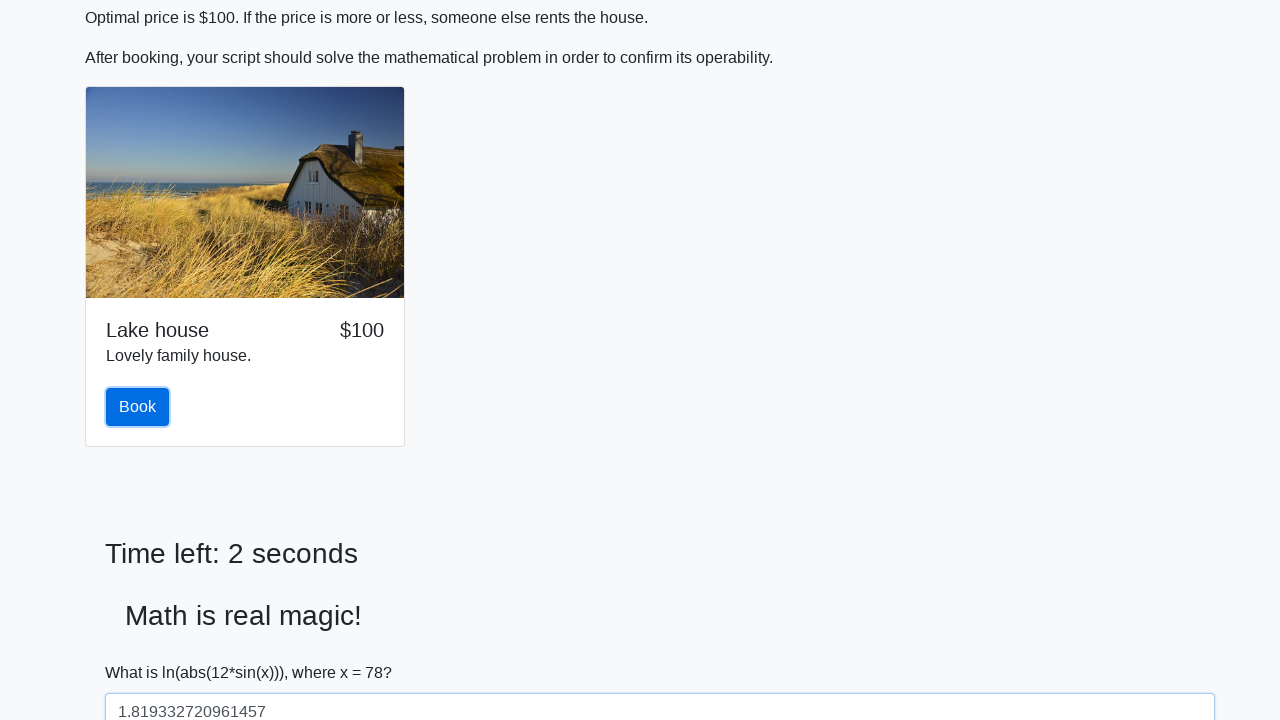

Clicked solve button to submit the answer at (143, 651) on #solve
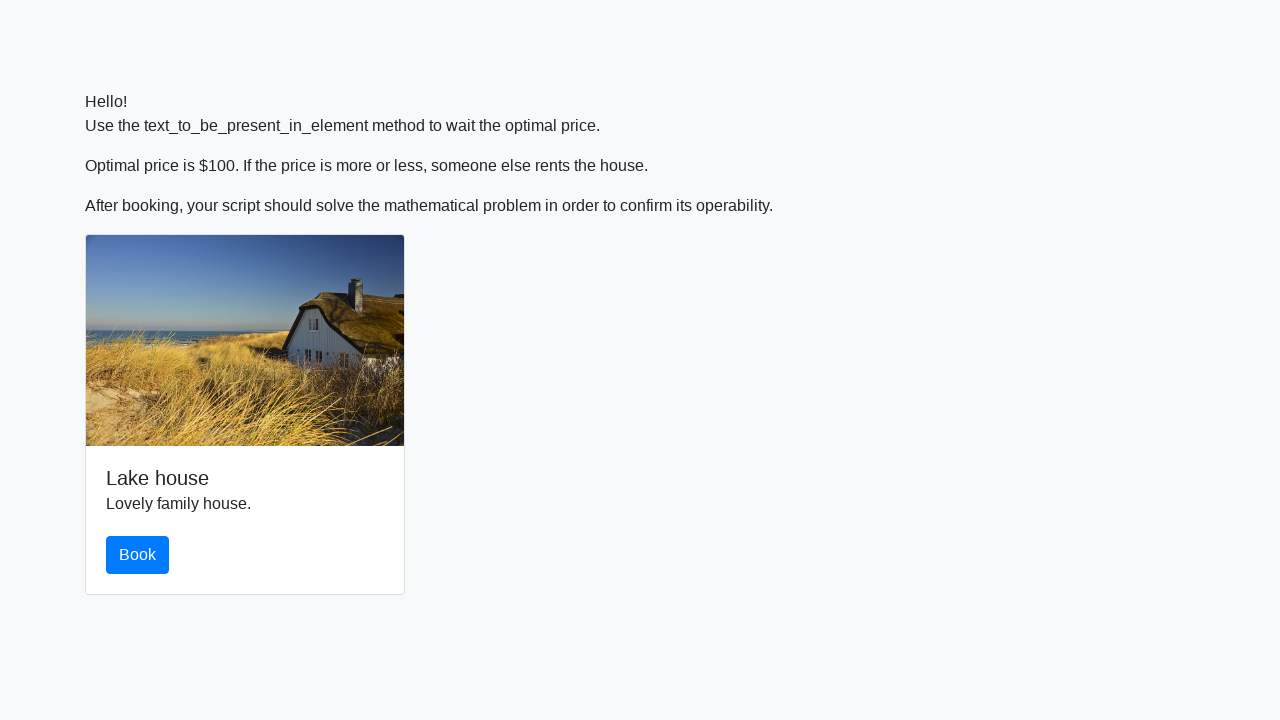

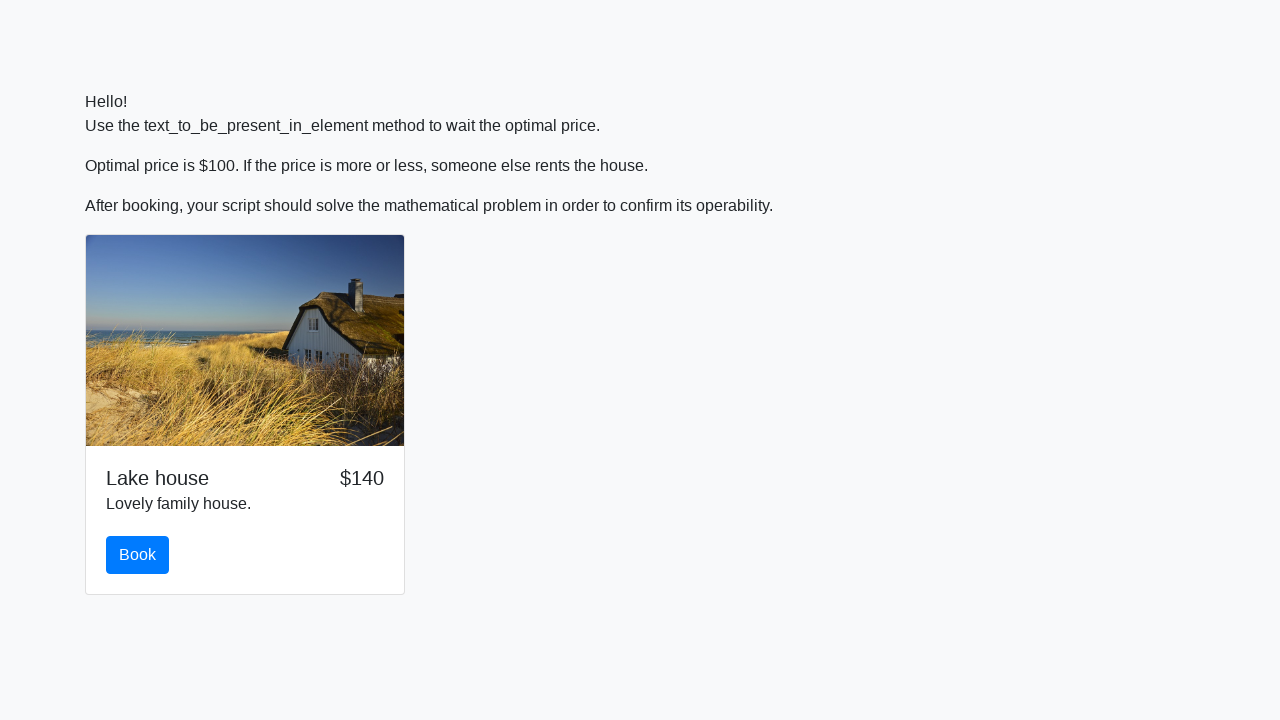